Navigates to a Selenium course content page, clicks on a title heading, and then clicks on a link to download/view a PDF document with interview questions.

Starting URL: http://greenstech.in/selenium-course-content.html

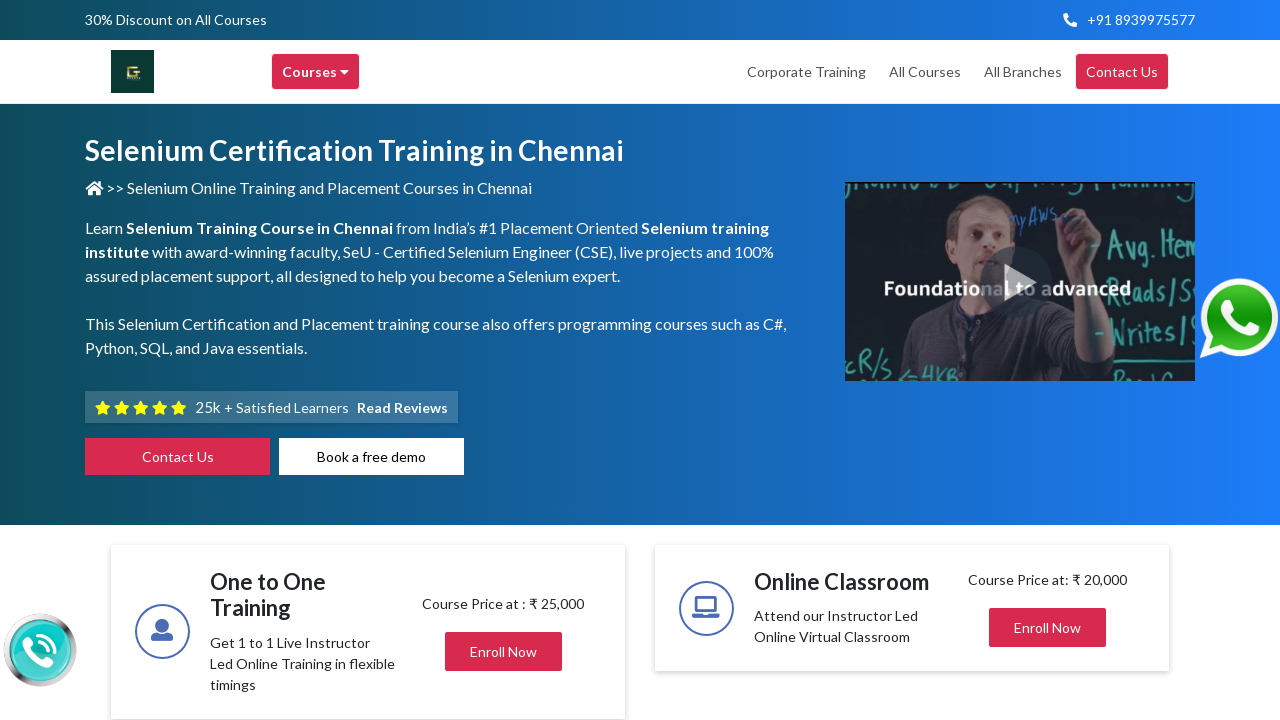

Navigated to Selenium course content page
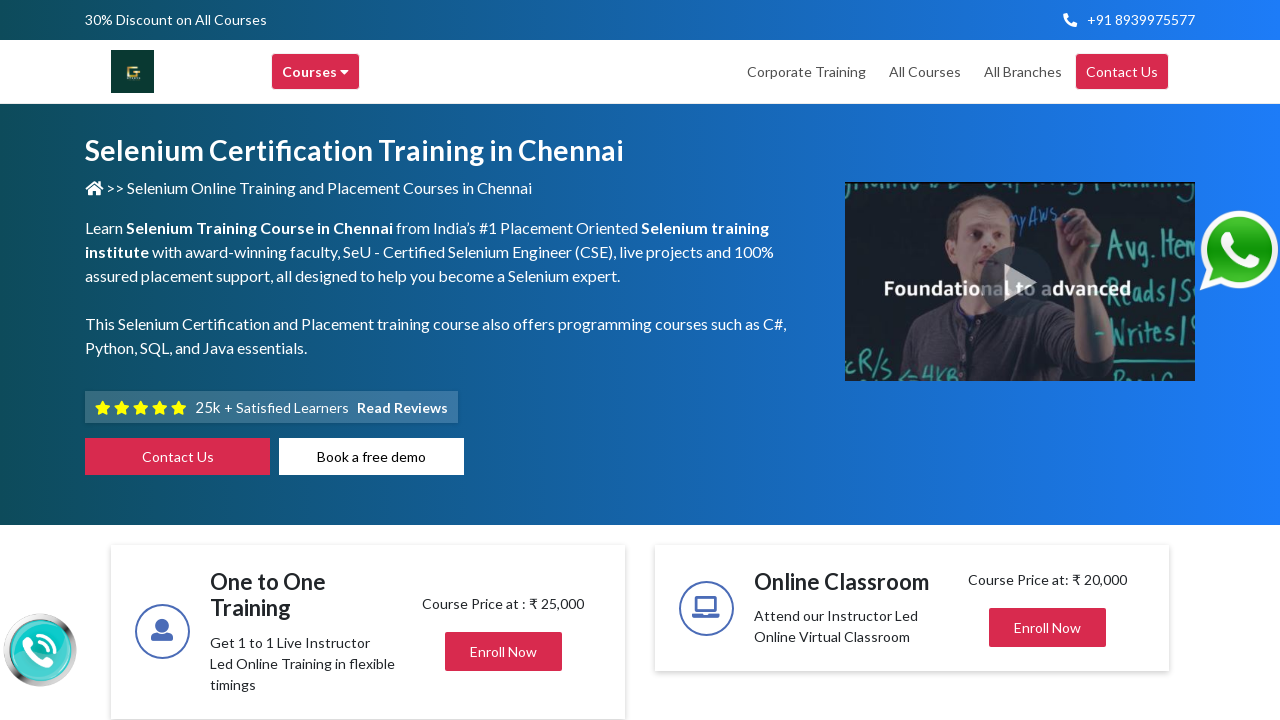

Clicked on title heading at (1024, 360) on xpath=//h2[@class='title mb-0 center']
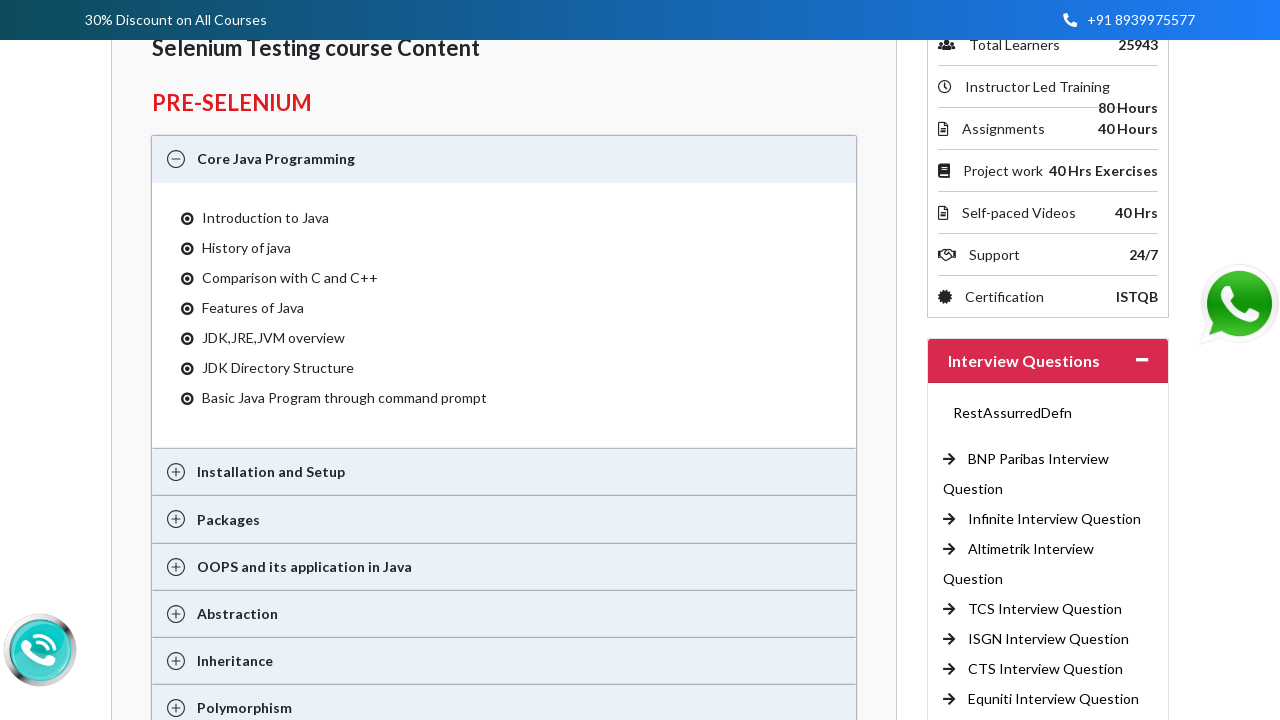

Clicked on PDF link to download/view interview questions at (1046, 669) on xpath=//a[@href='http://traininginchennai.in/interview-questions/cts.pdf#toolbar
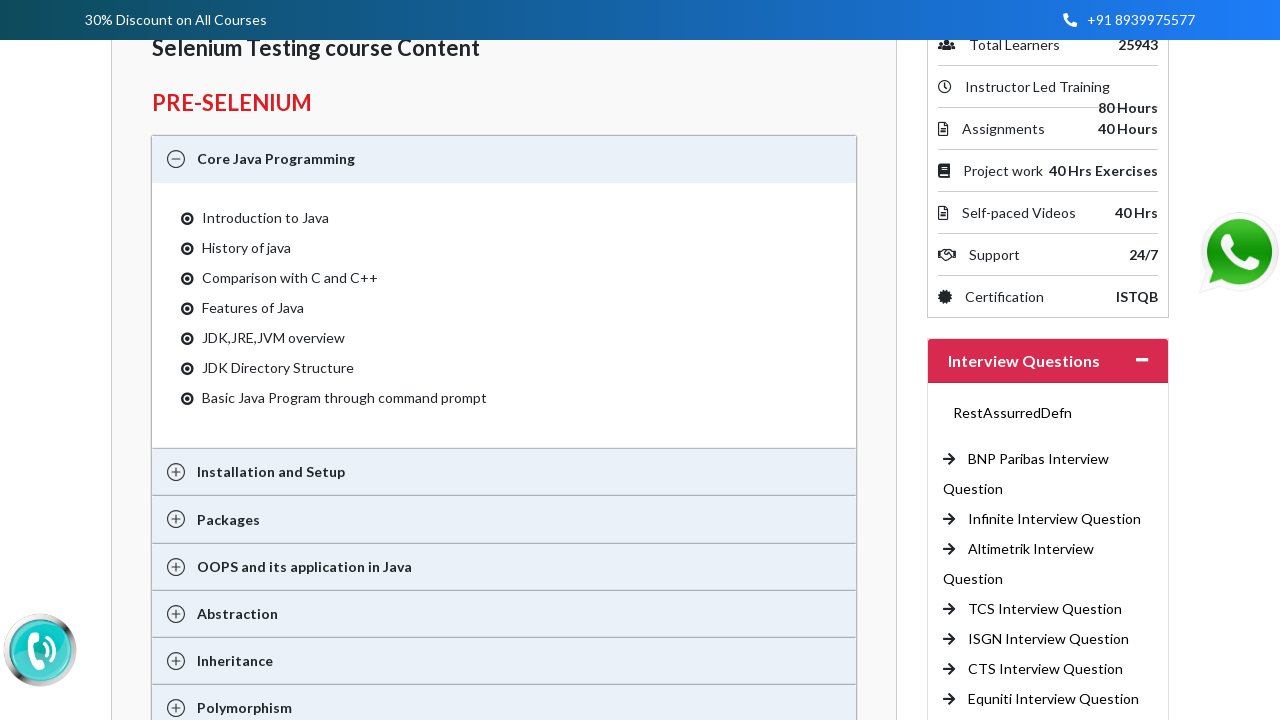

Waited for PDF to load
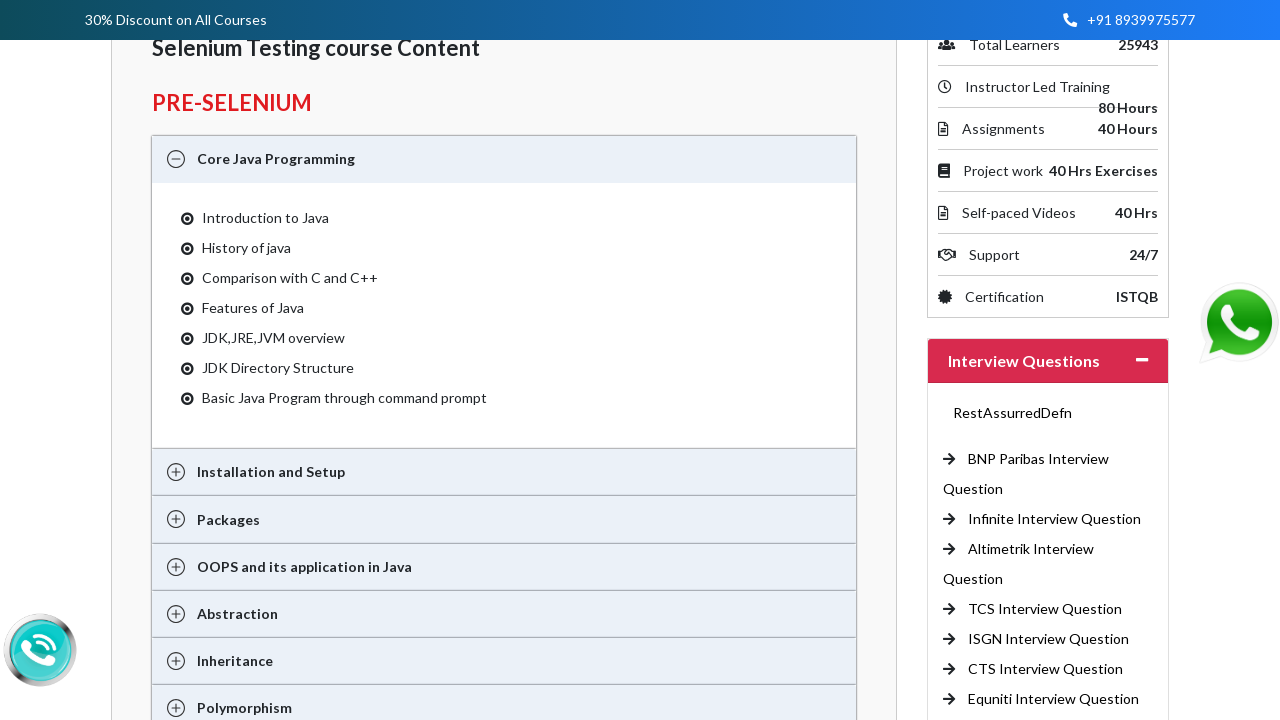

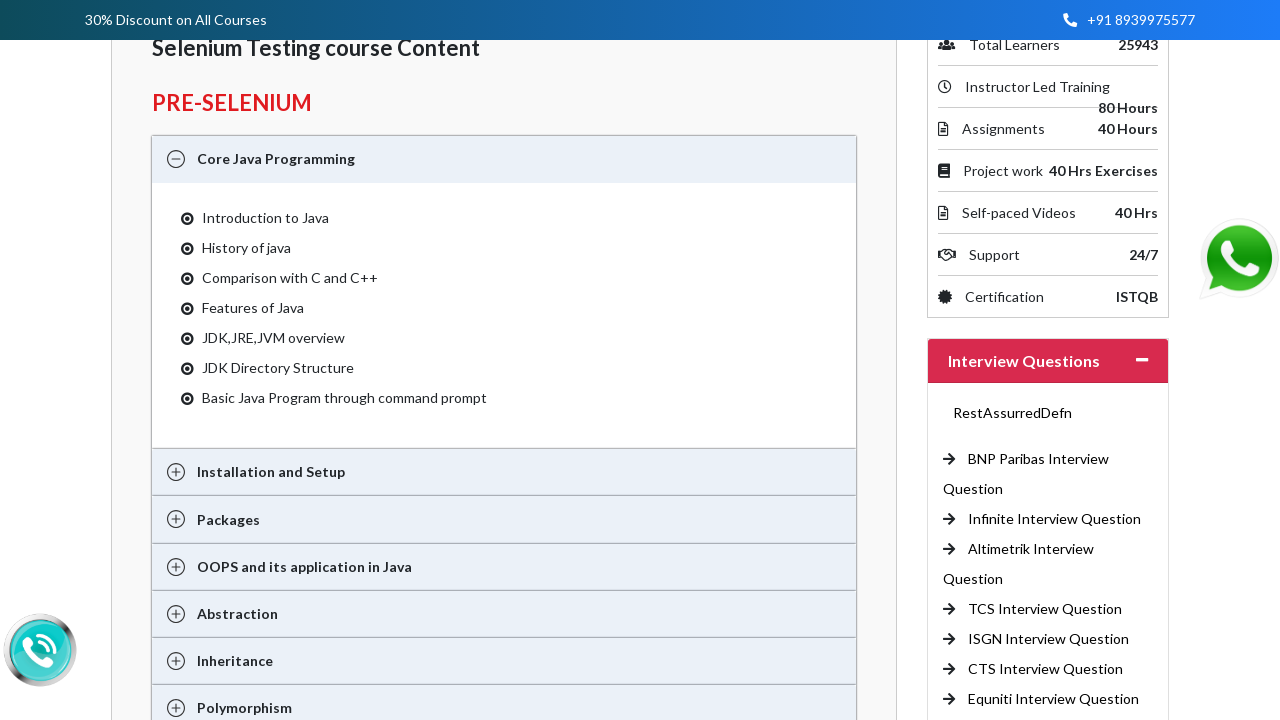